Tests clearing the complete state of all items by checking and then unchecking the toggle all checkbox

Starting URL: https://demo.playwright.dev/todomvc

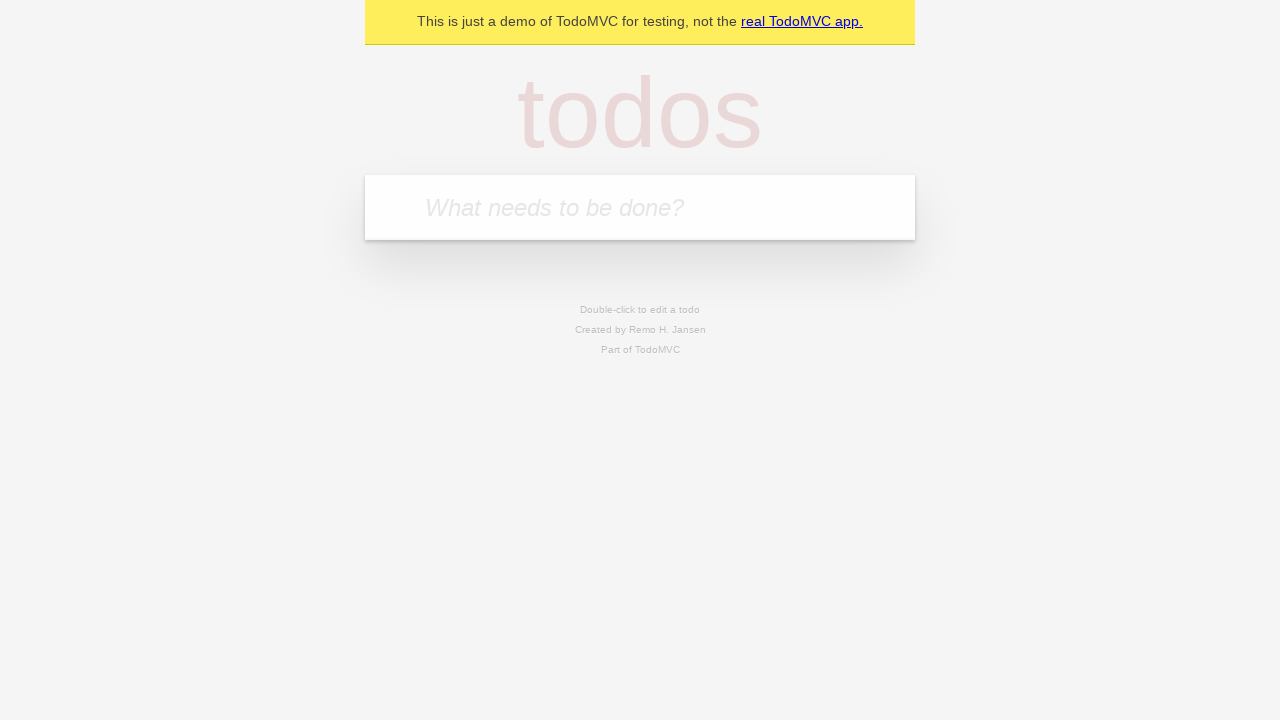

Filled todo input field with 'buy some cheese' on internal:attr=[placeholder="What needs to be done?"i]
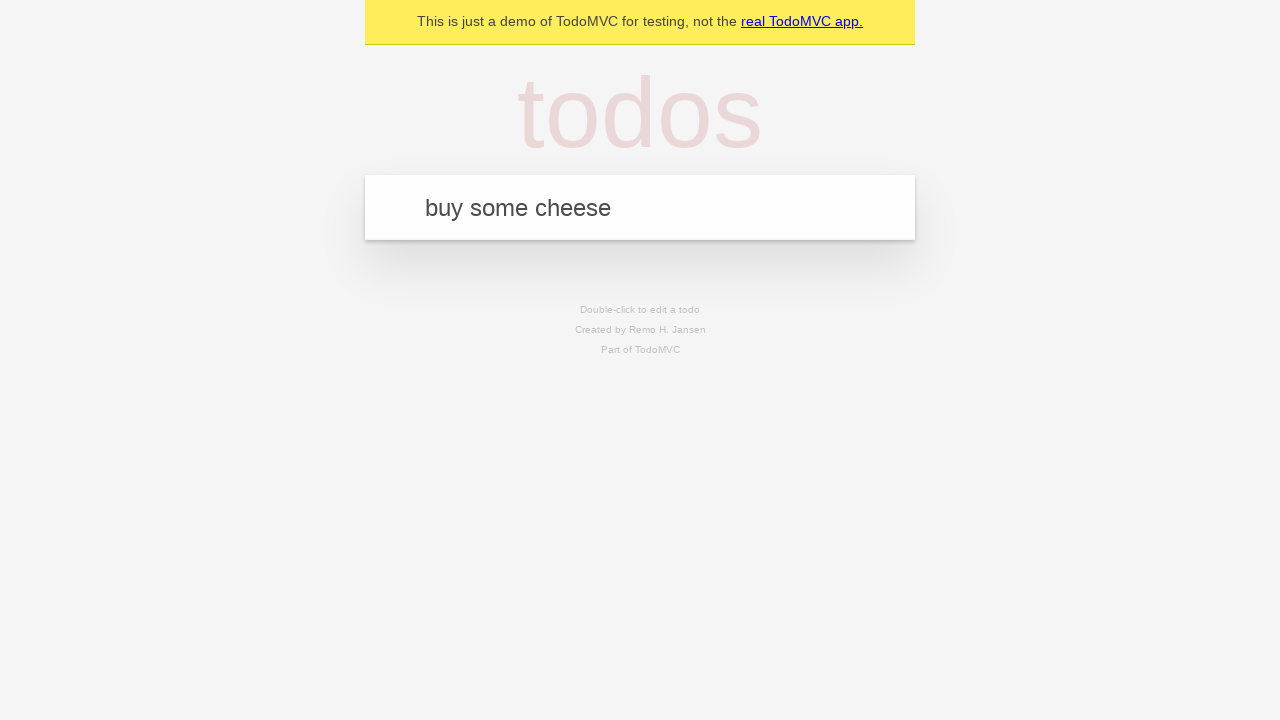

Pressed Enter to create todo 'buy some cheese' on internal:attr=[placeholder="What needs to be done?"i]
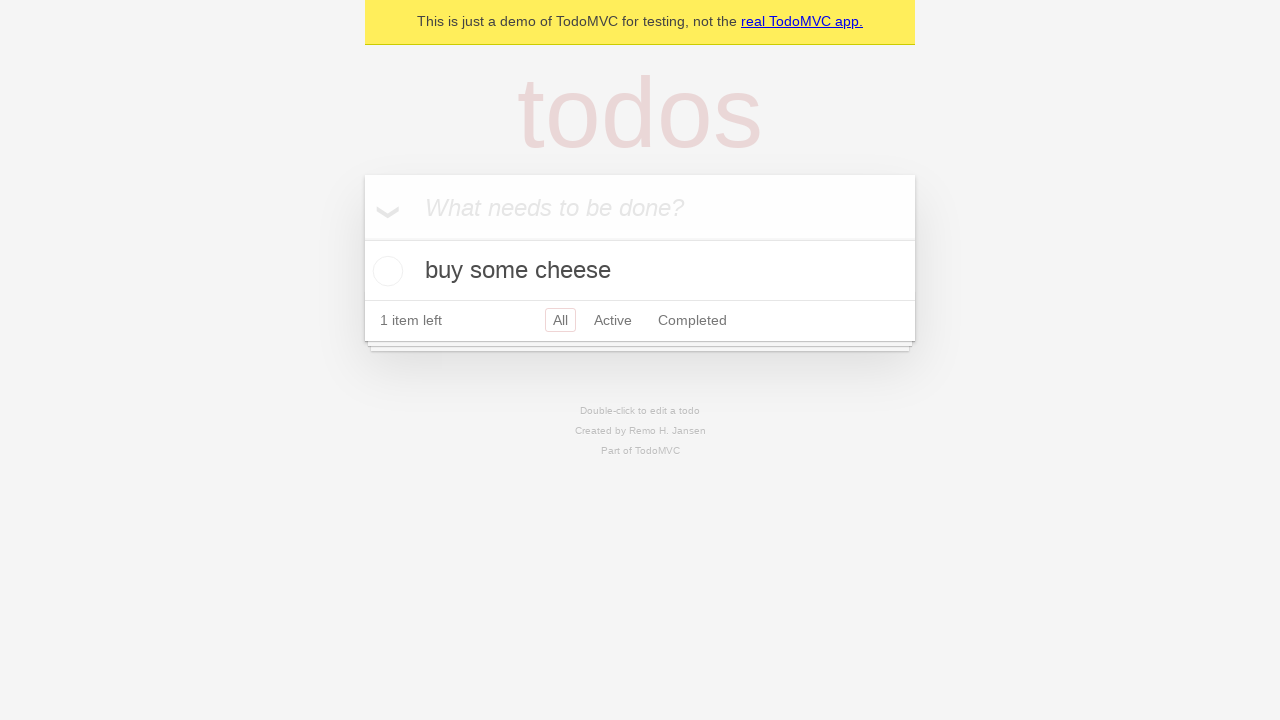

Filled todo input field with 'feed the cat' on internal:attr=[placeholder="What needs to be done?"i]
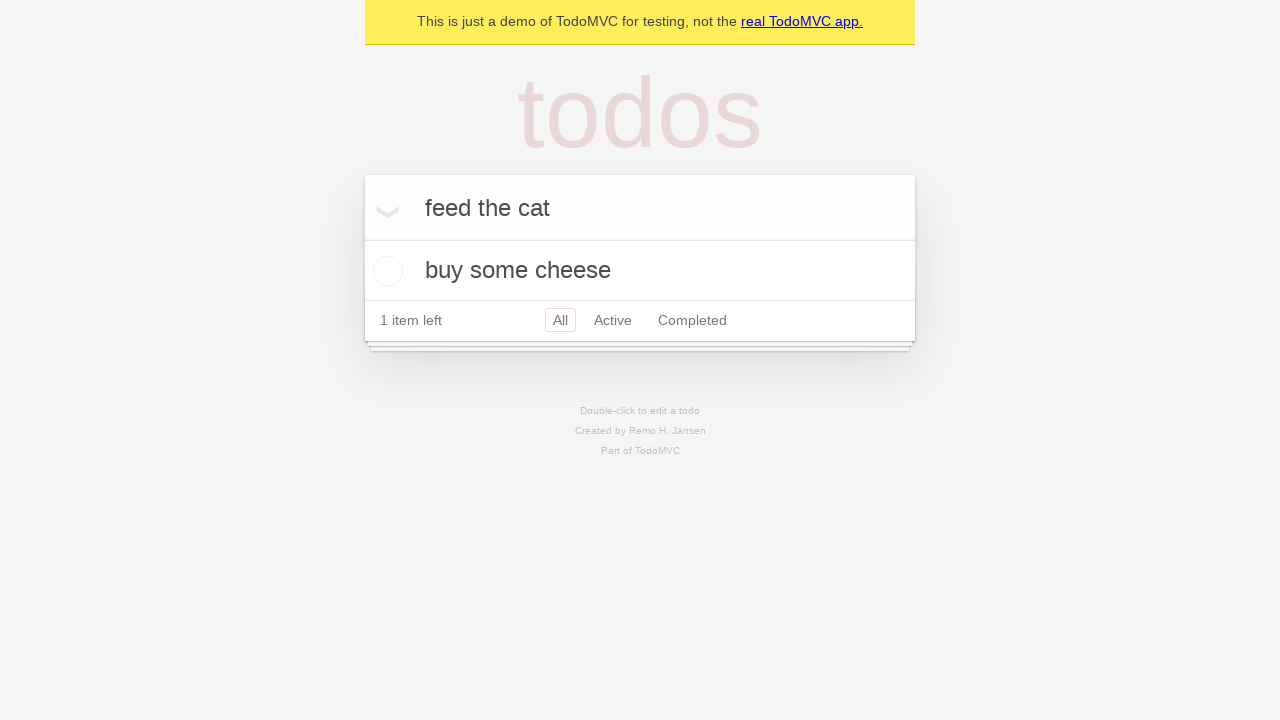

Pressed Enter to create todo 'feed the cat' on internal:attr=[placeholder="What needs to be done?"i]
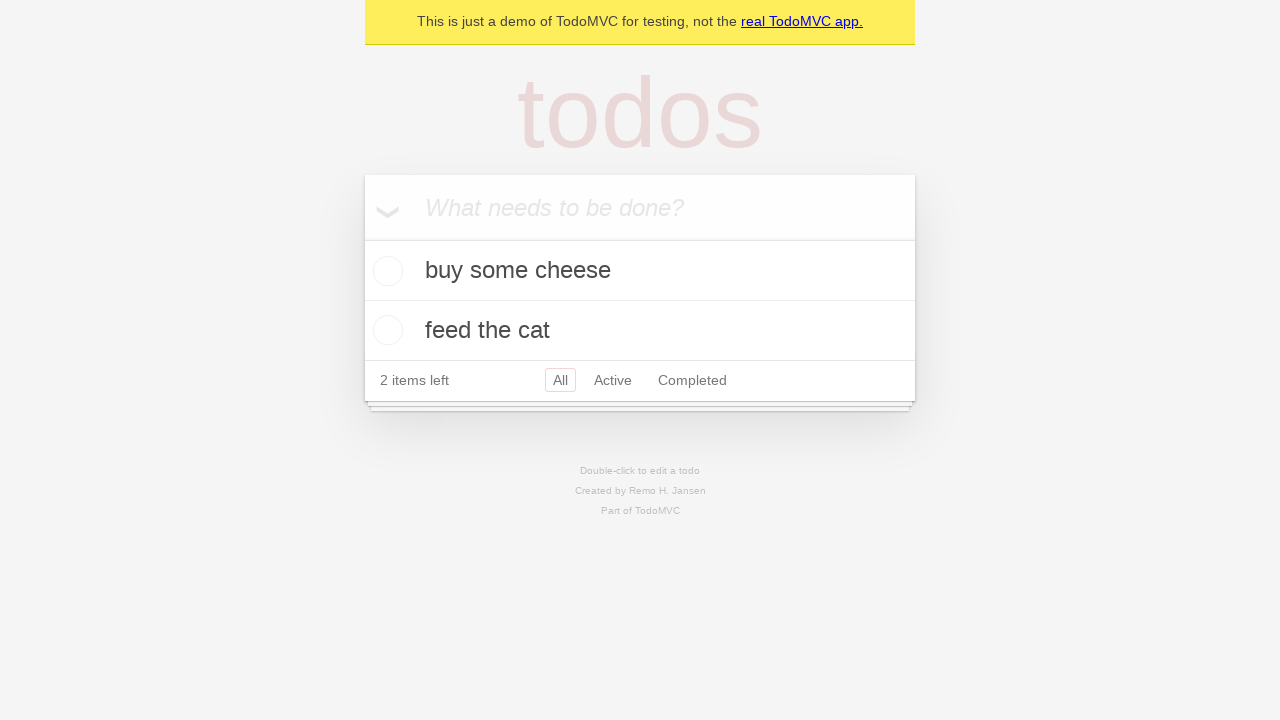

Filled todo input field with 'book a doctors appointment' on internal:attr=[placeholder="What needs to be done?"i]
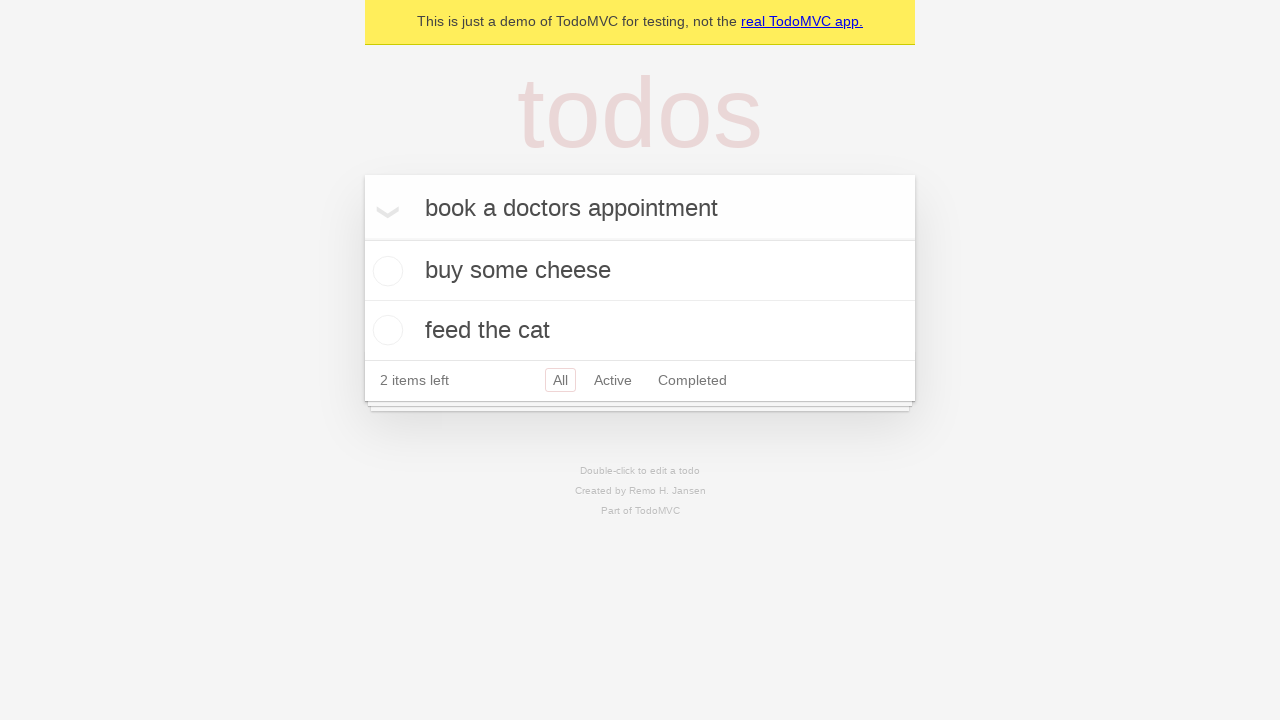

Pressed Enter to create todo 'book a doctors appointment' on internal:attr=[placeholder="What needs to be done?"i]
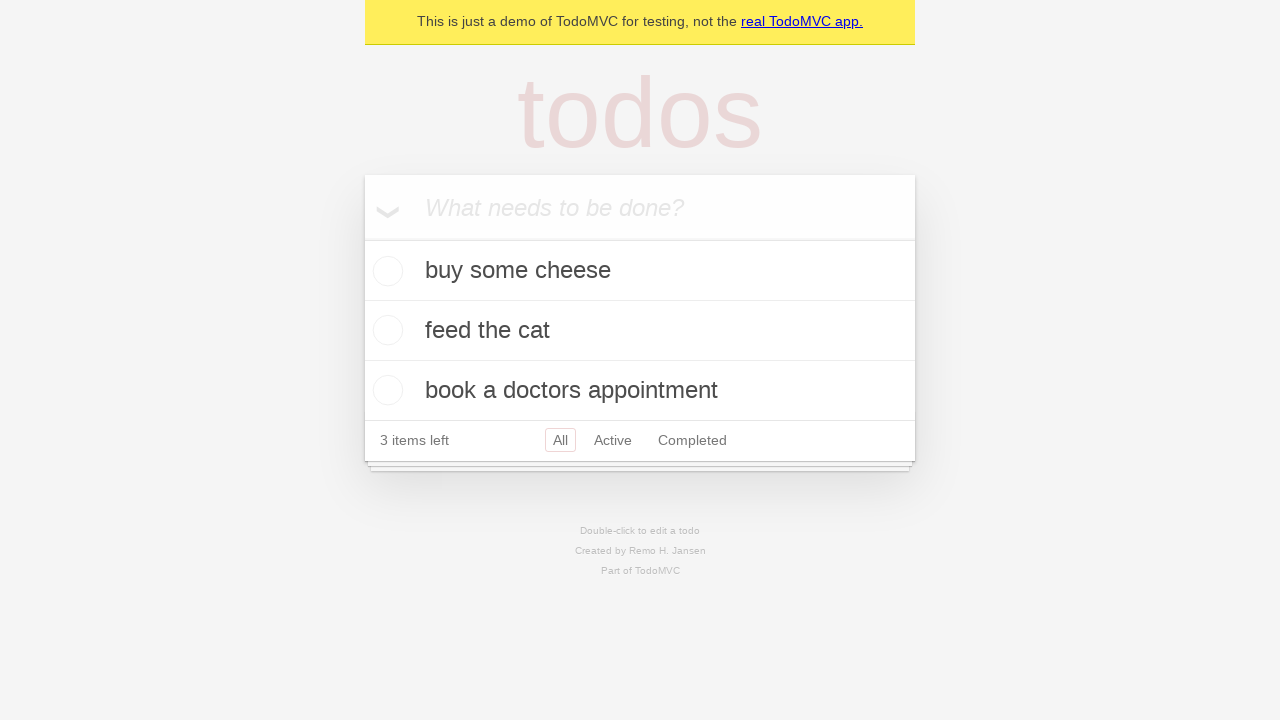

Checked the 'Mark all as complete' toggle to complete all items at (362, 238) on internal:label="Mark all as complete"i
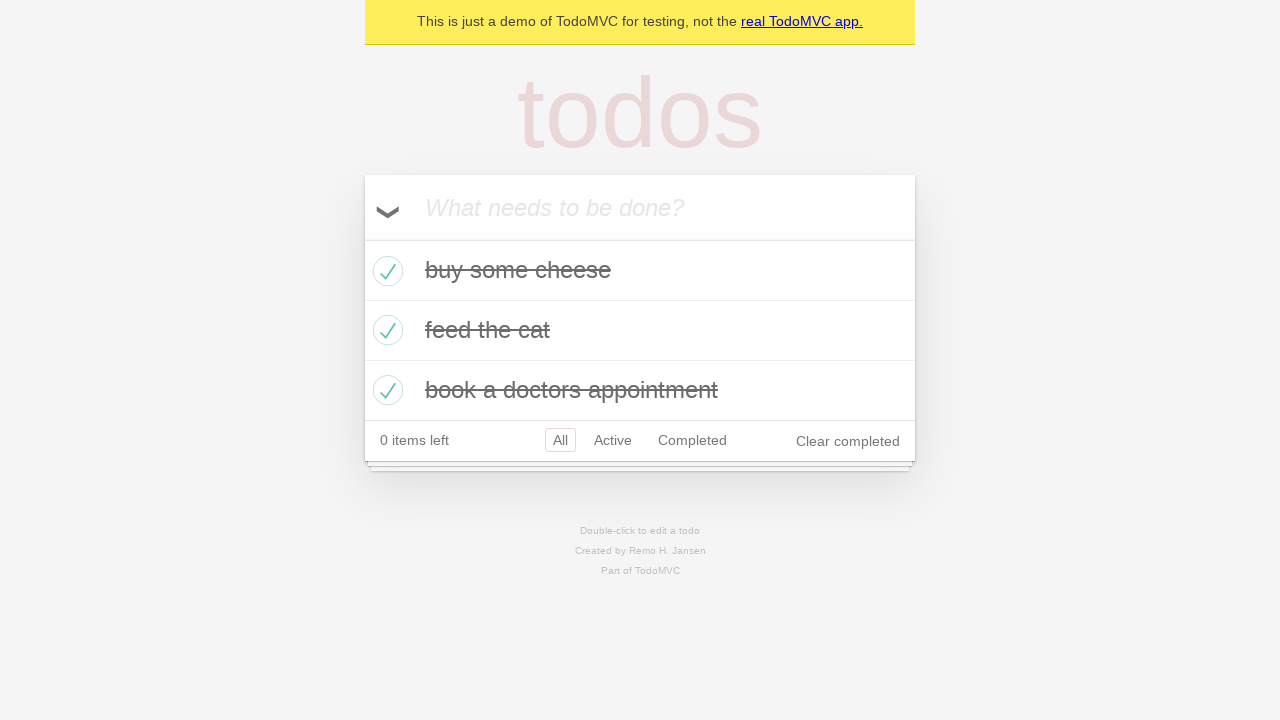

Unchecked the 'Mark all as complete' toggle to clear completion state of all items at (362, 238) on internal:label="Mark all as complete"i
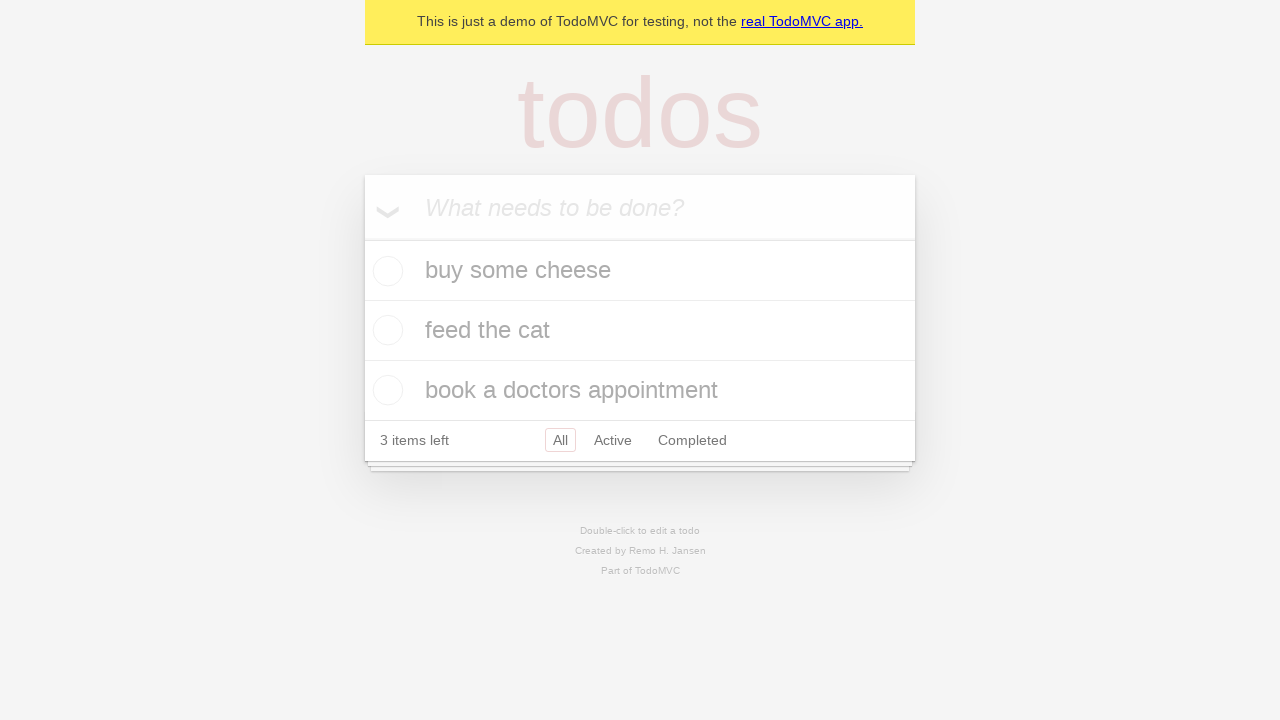

Verified that all todo items are present and uncompleted
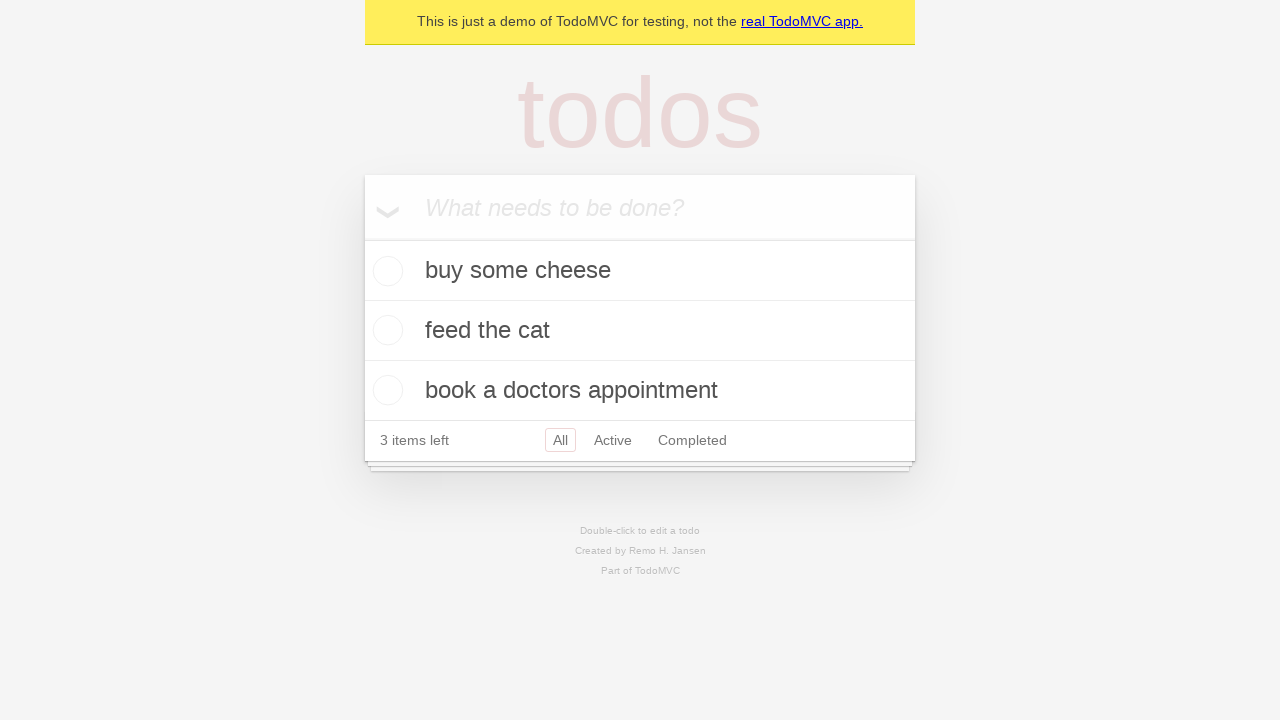

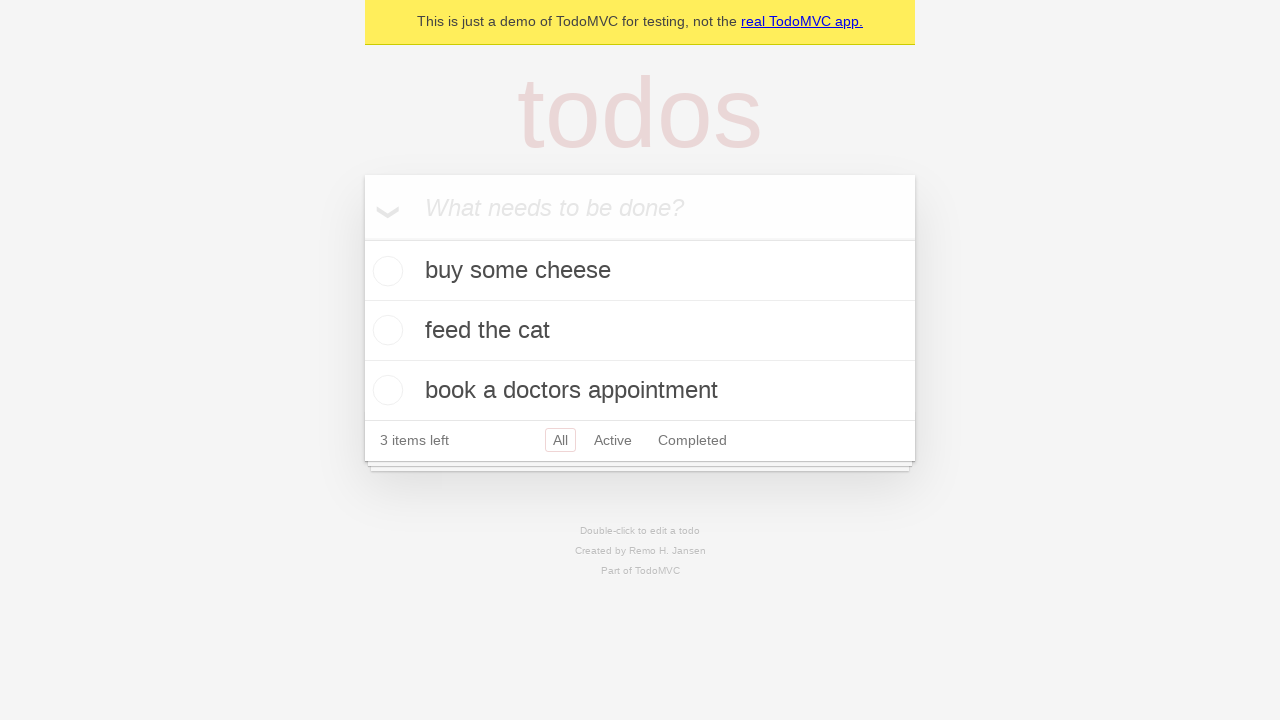